Navigates to a blog page and verifies that a table with data rows exists

Starting URL: https://omayo.blogspot.com/2013/05/page-one.html

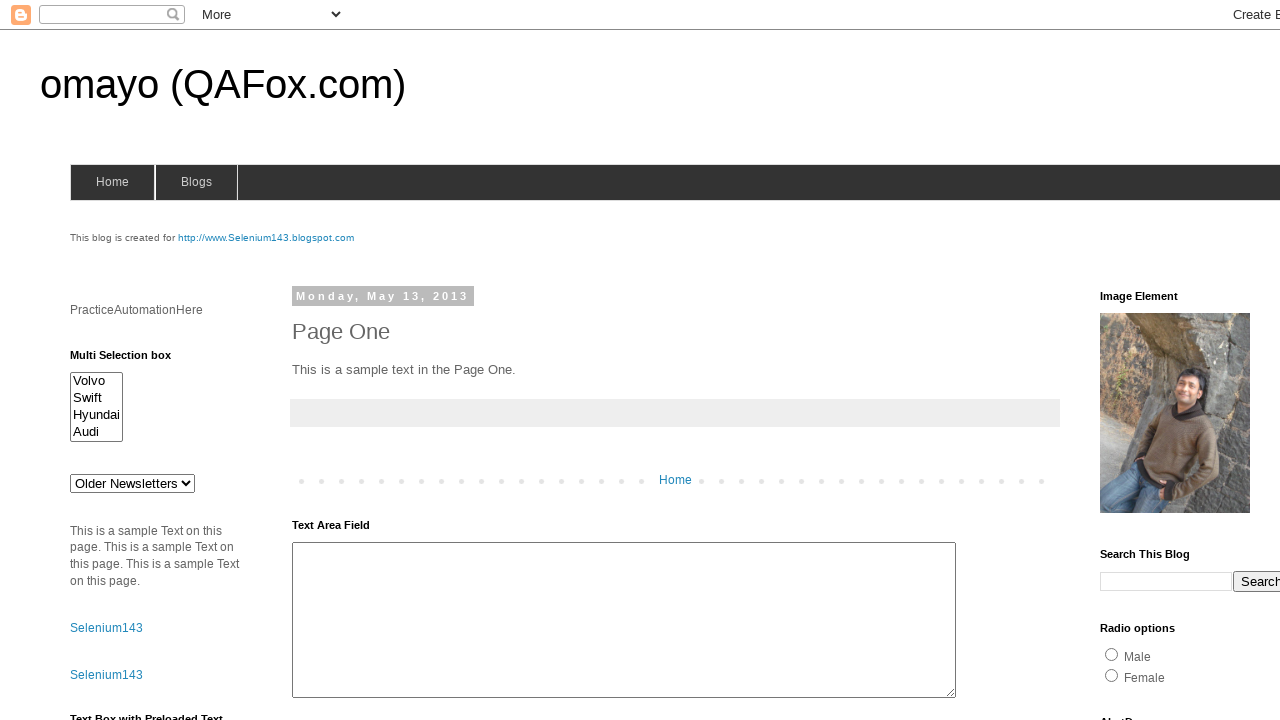

Navigated to blog page at https://omayo.blogspot.com/2013/05/page-one.html
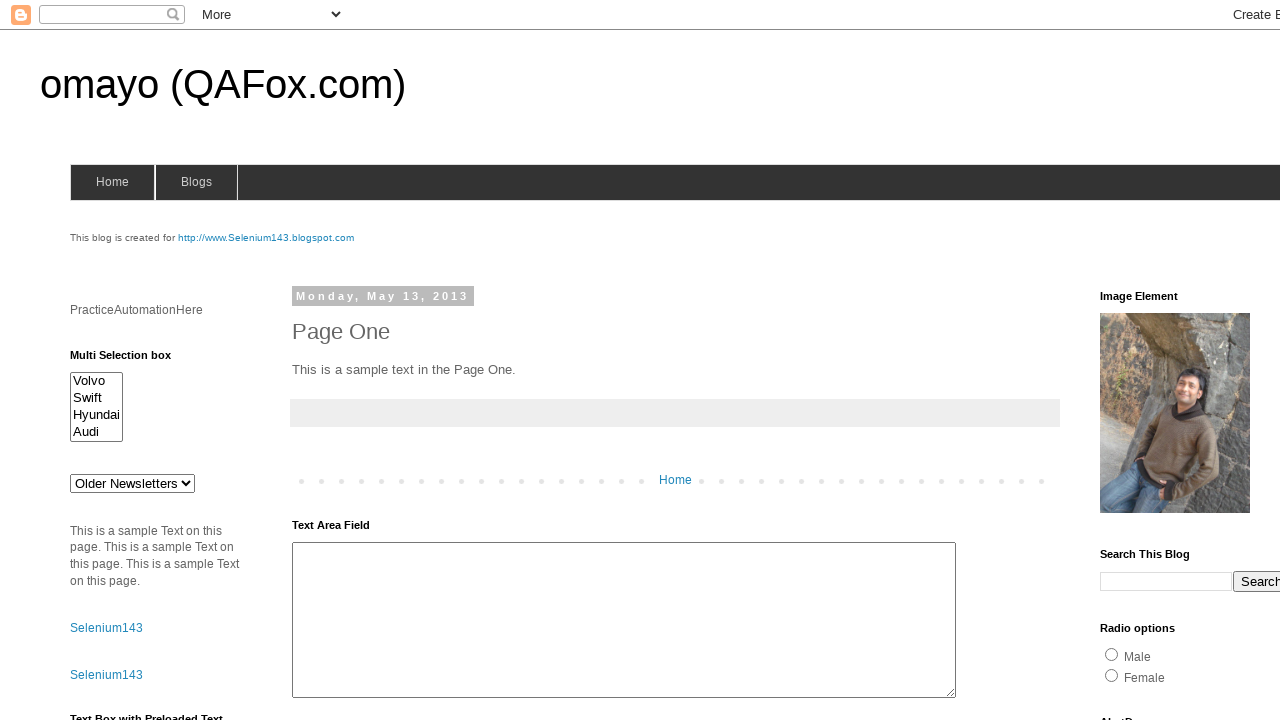

Table with id 'table1' is present on the page
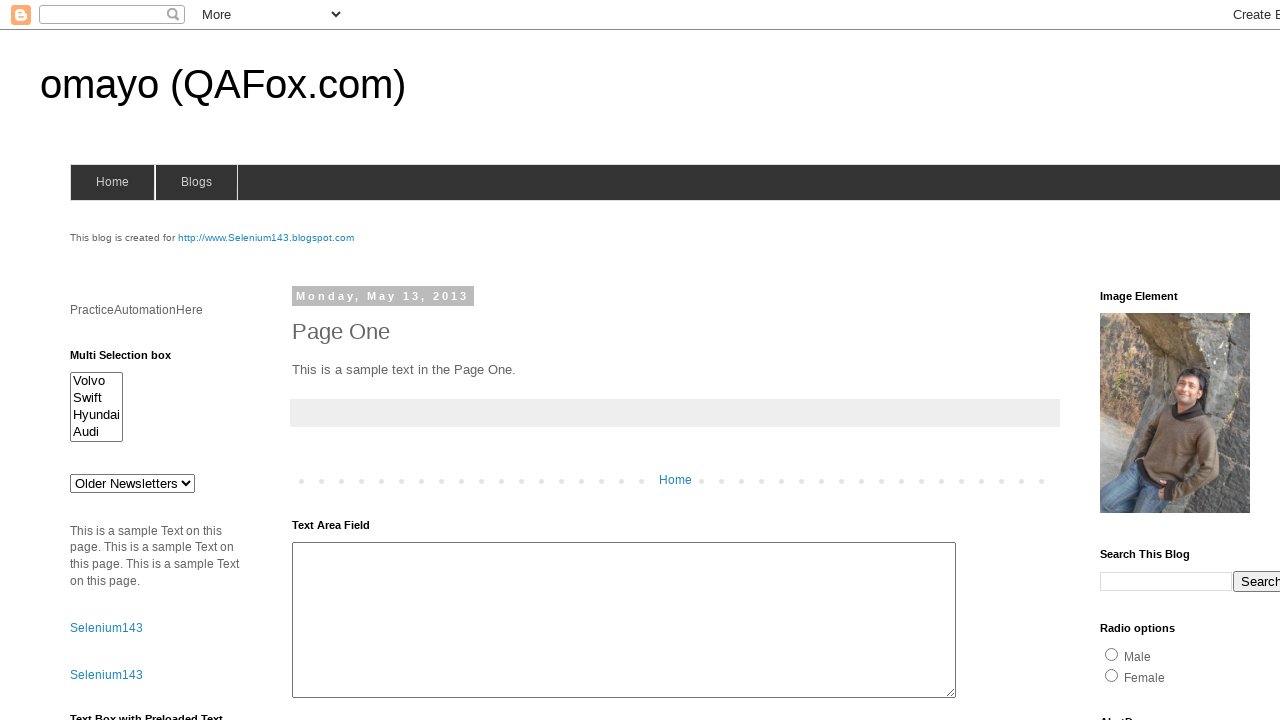

Located the table element
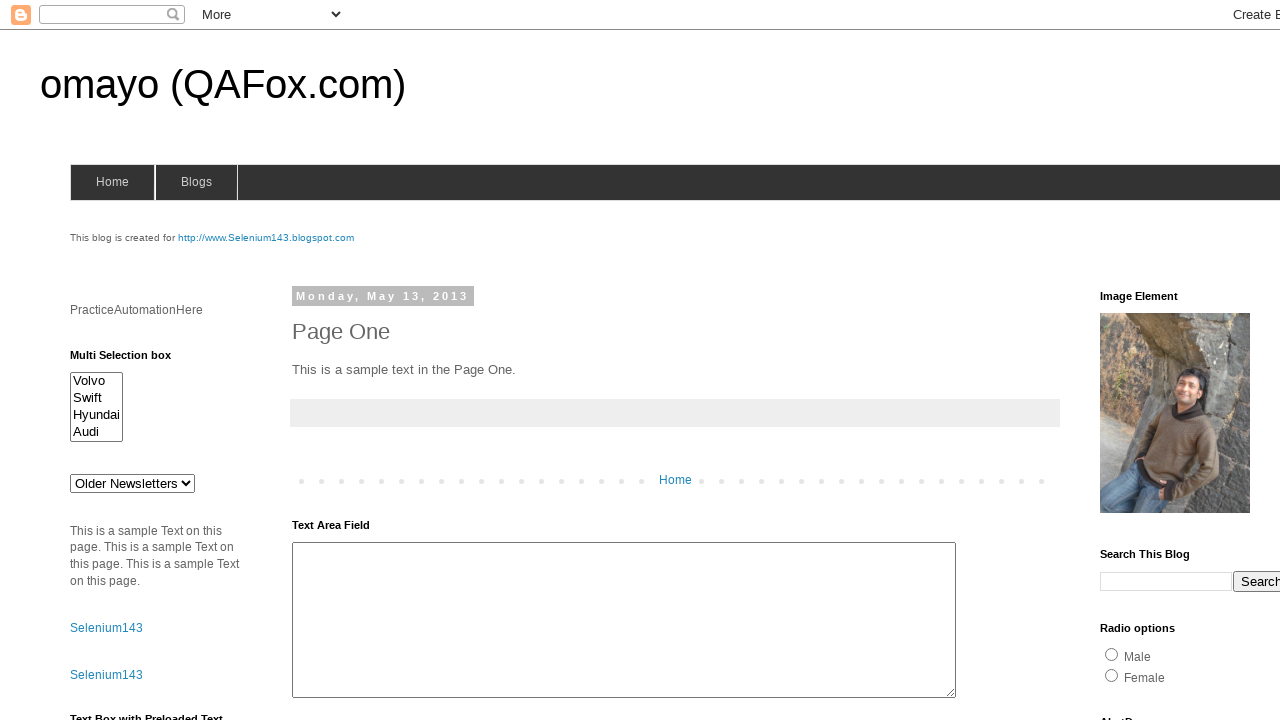

Located the tbody element within the table
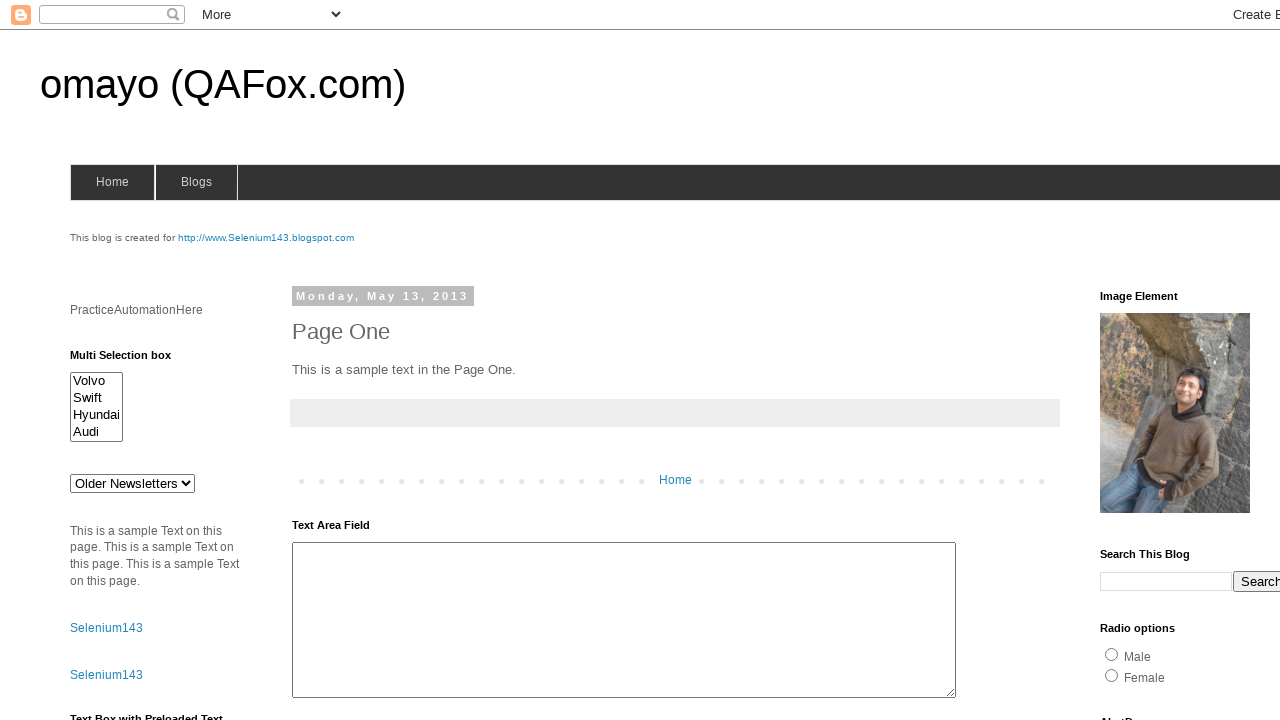

Located all table rows (tr elements) in tbody
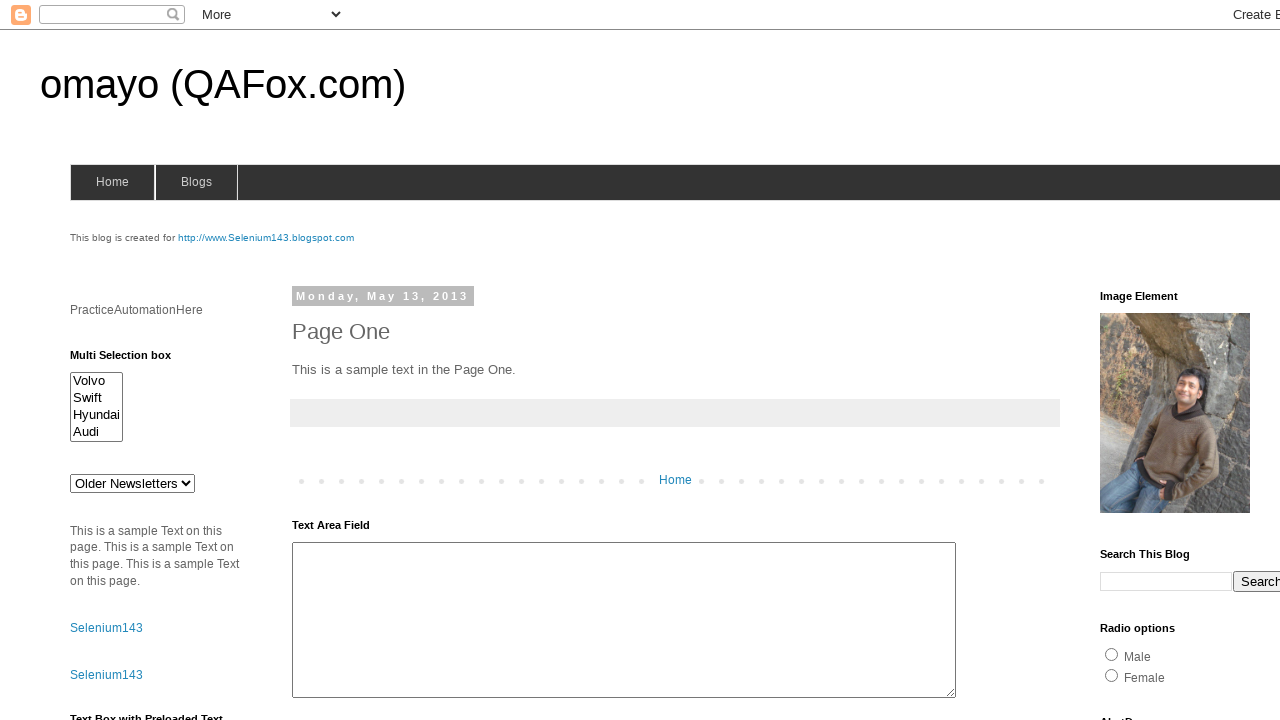

Verified that table contains data rows
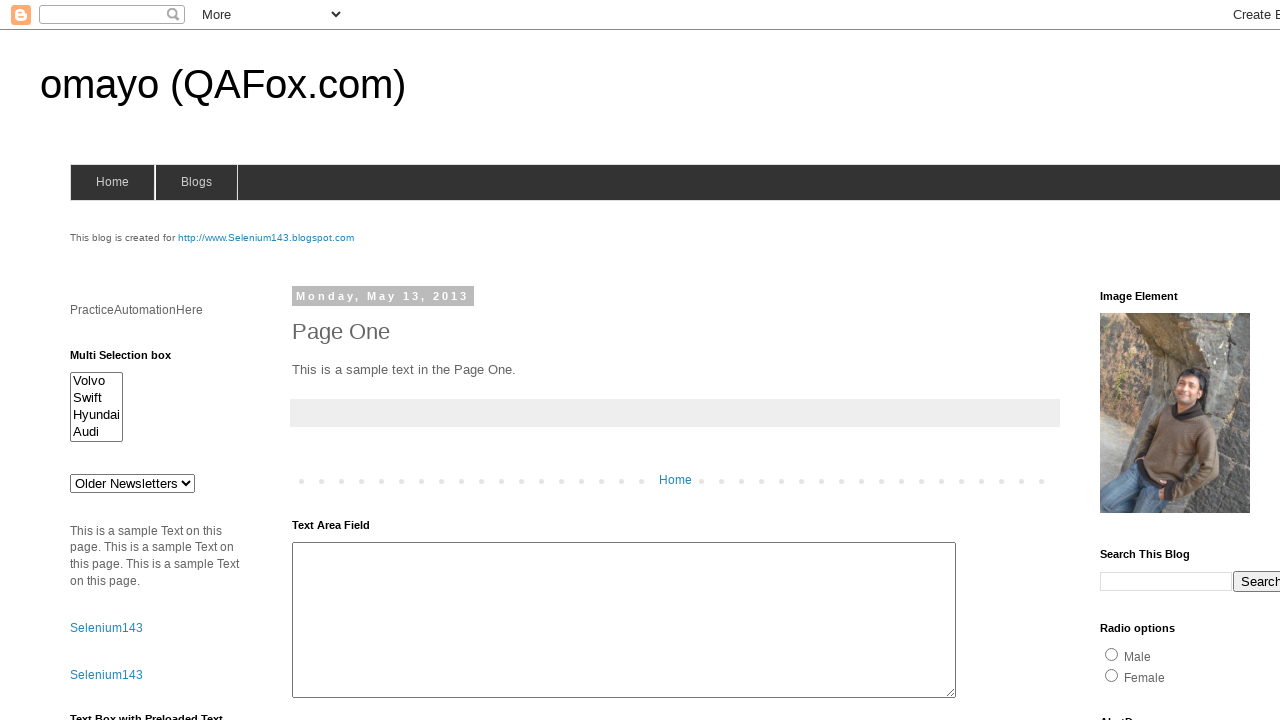

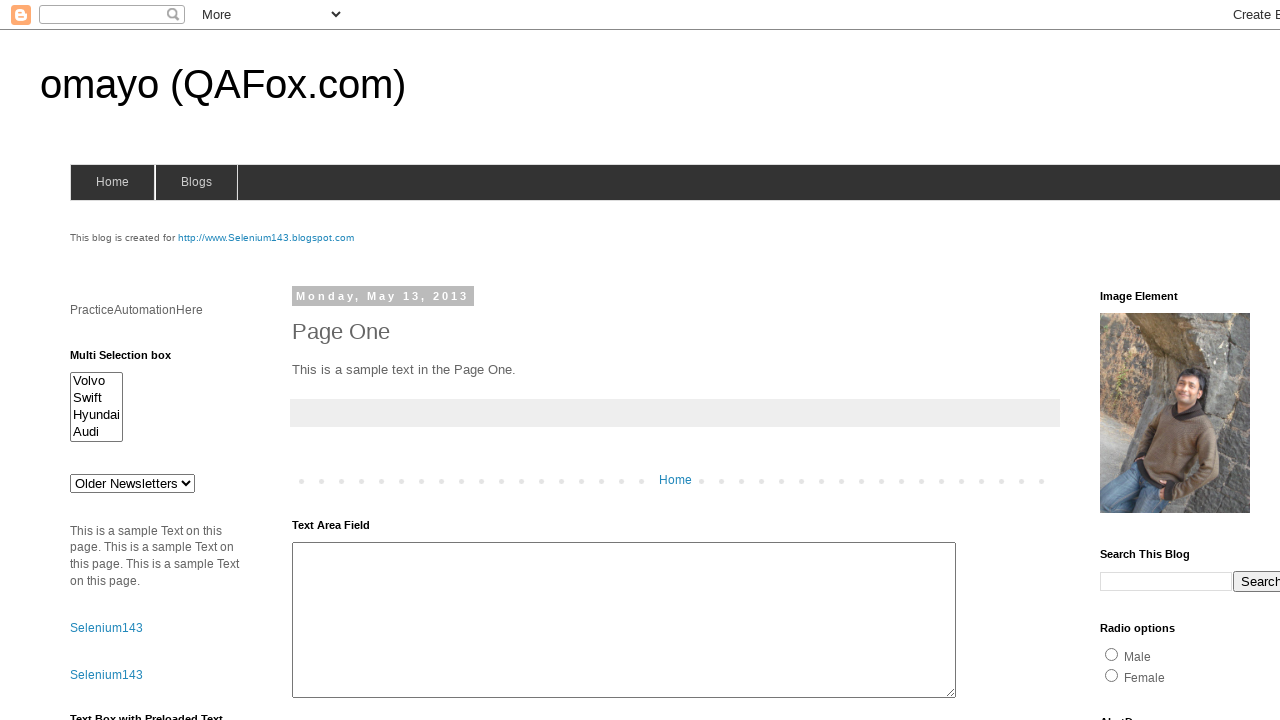